Tests a registration form by filling in first name, last name, and email fields, then submitting and verifying the success message

Starting URL: http://suninjuly.github.io/registration1.html

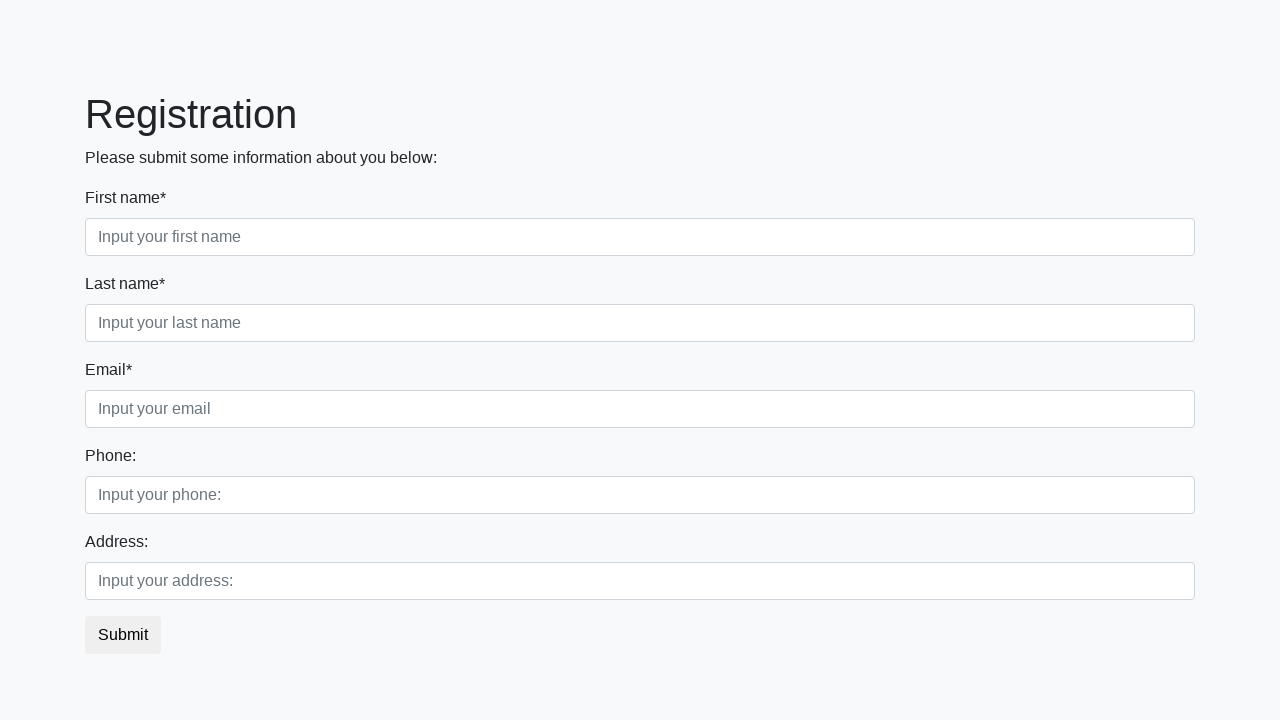

Filled first name field with 'Ivan' on //div[contains(@class, "first_class")]/input
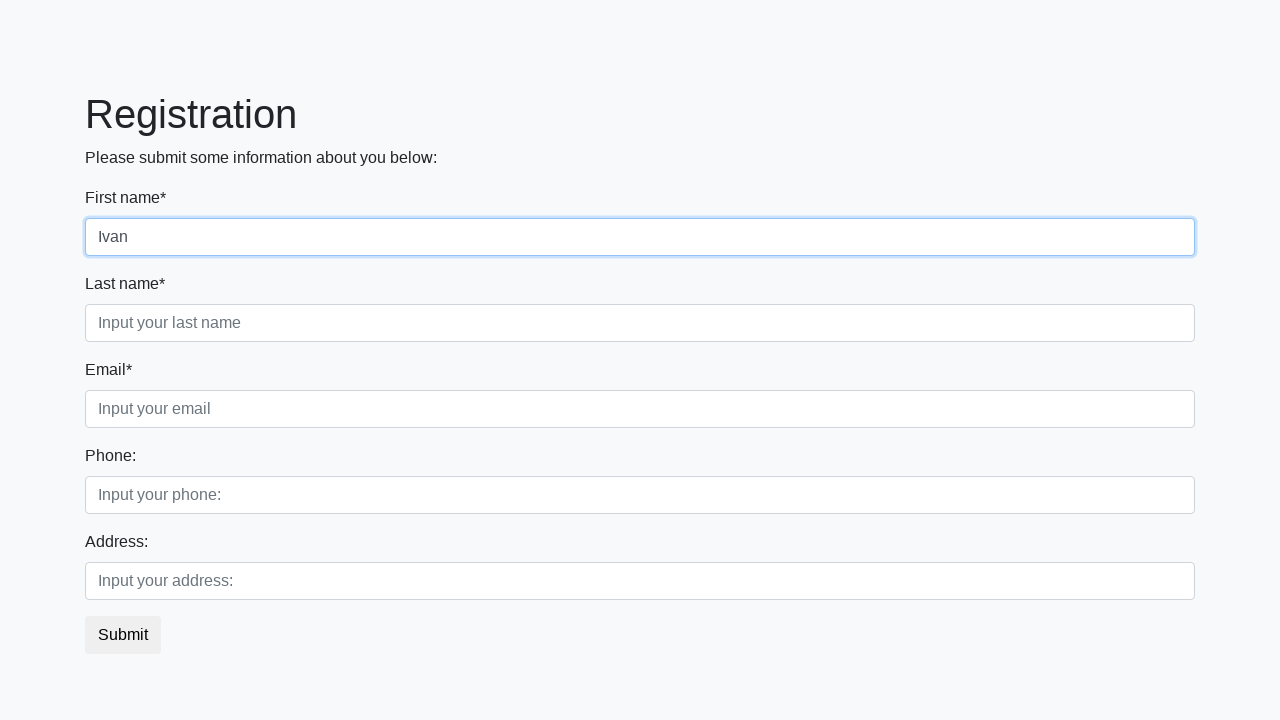

Filled last name field with 'Petrov' on //div[contains(@class, "second_class")]/input
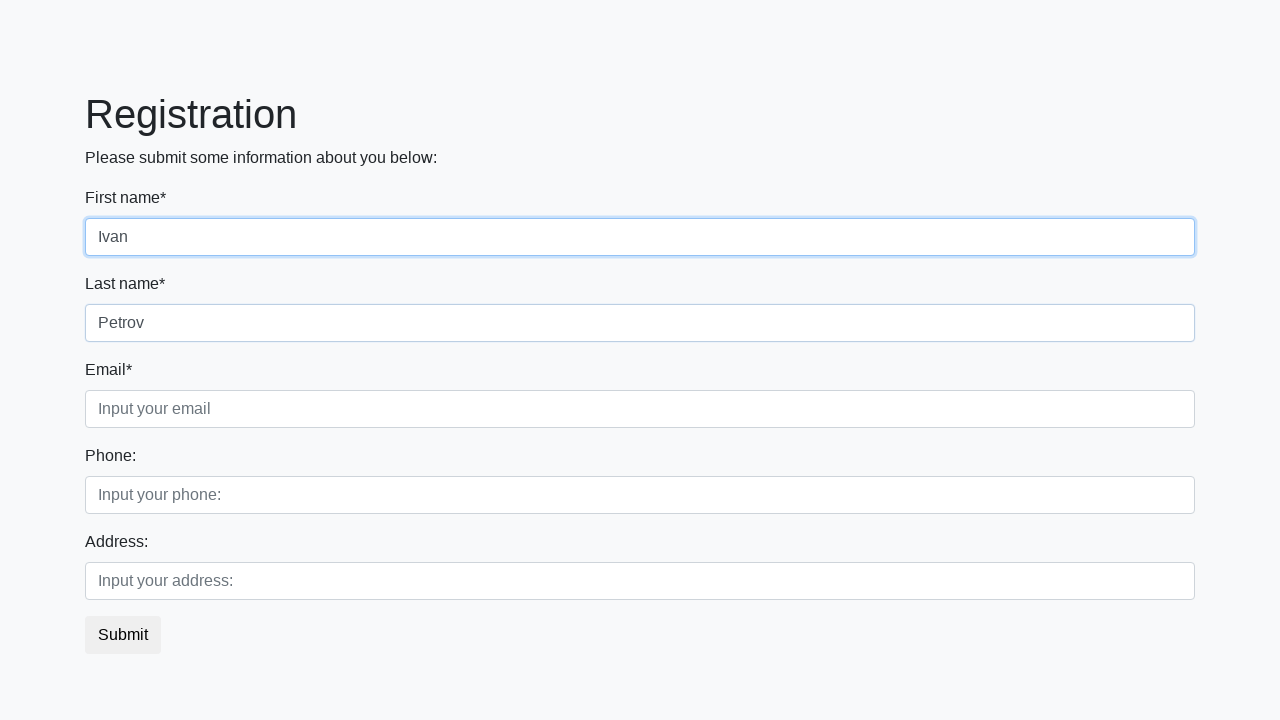

Filled email field with 'test@example.com' on //div[contains(@class, "third_class")]/input
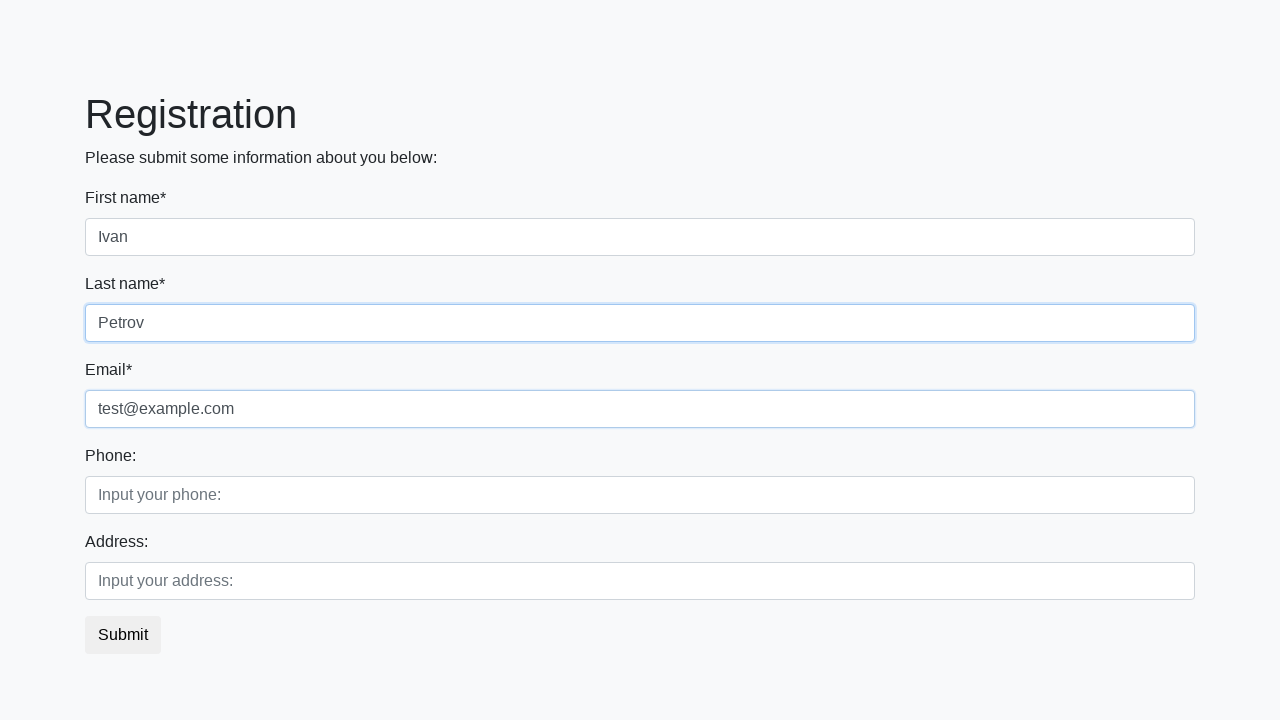

Clicked Submit button at (123, 635) on xpath=//button[contains(text(), "Submit")]
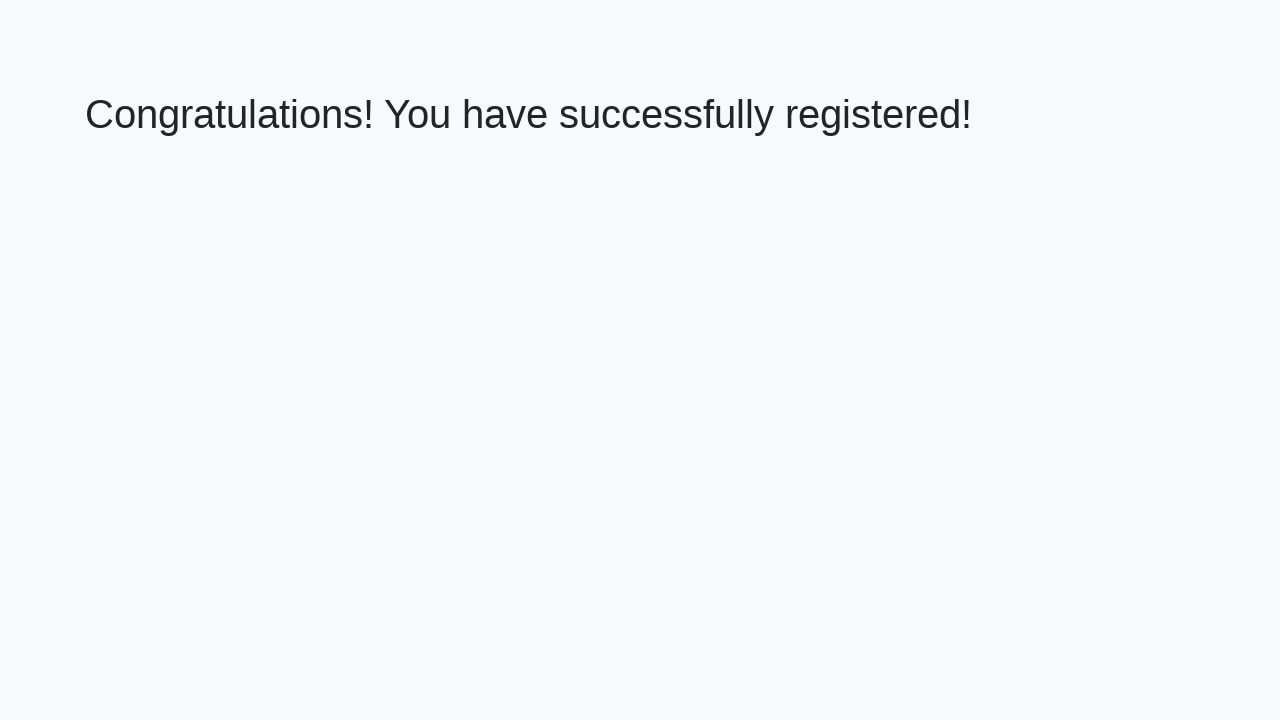

Success message element loaded
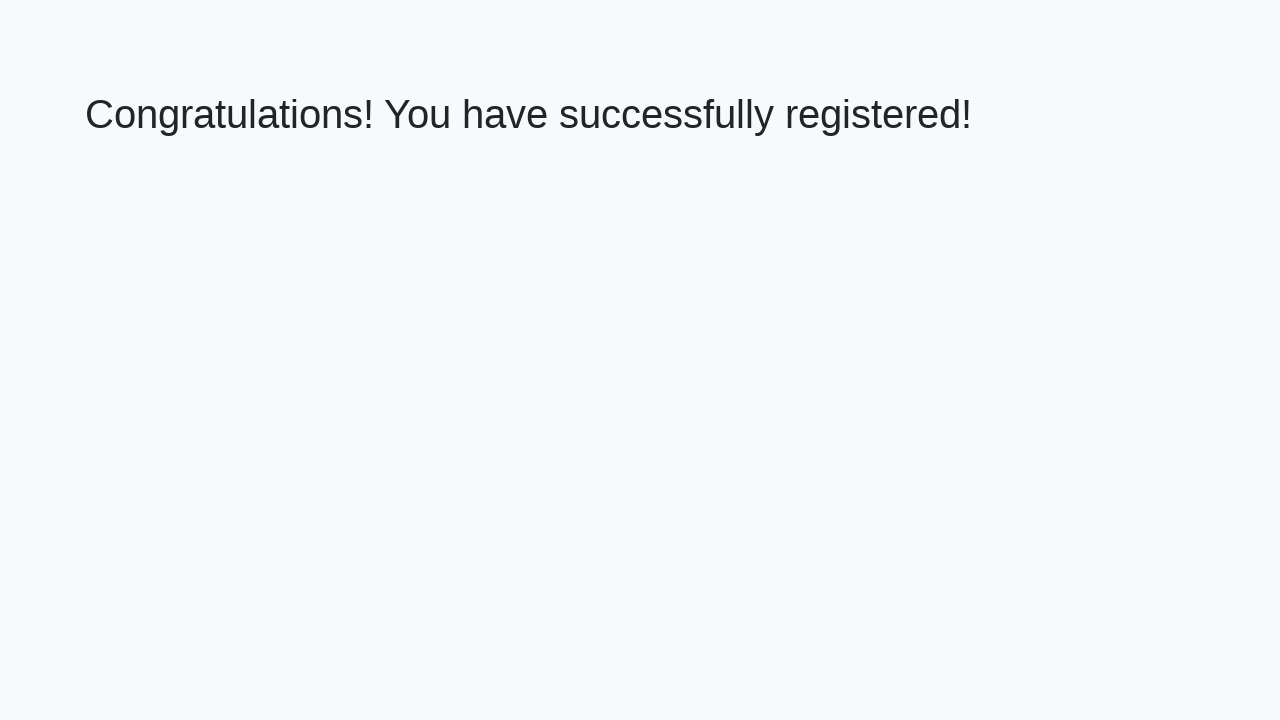

Retrieved success message text
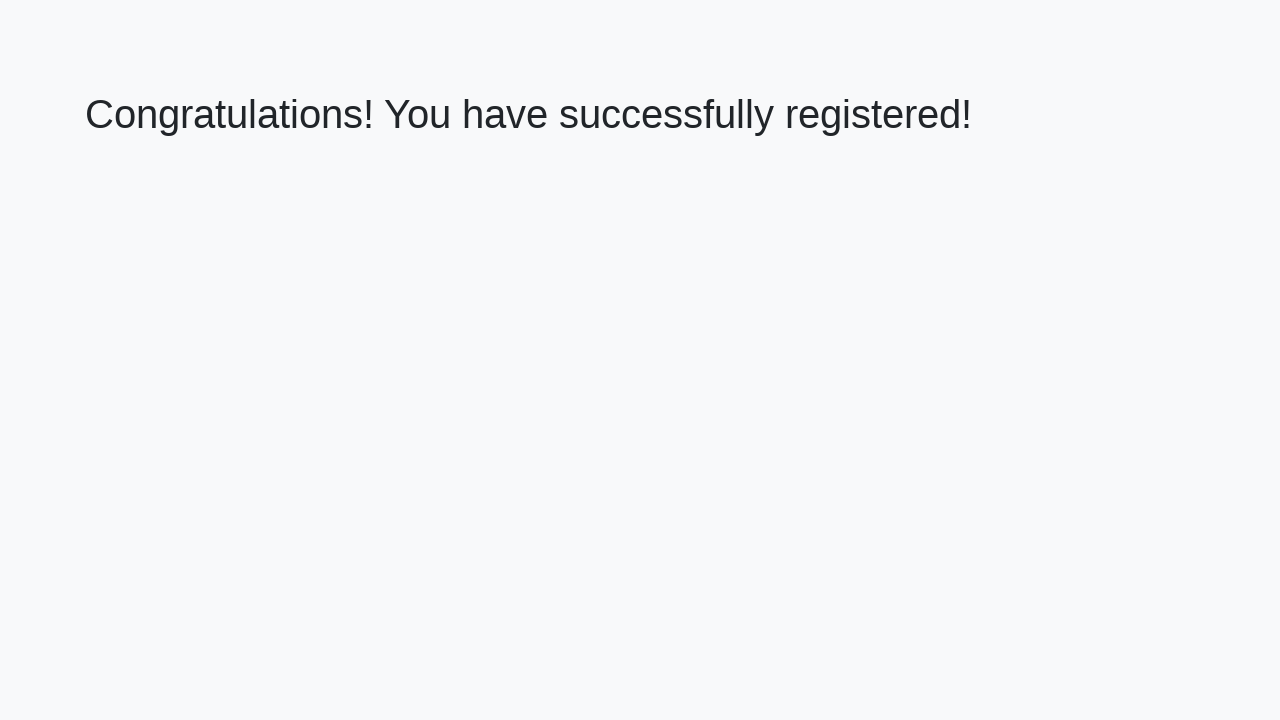

Verified success message: 'Congratulations! You have successfully registered!'
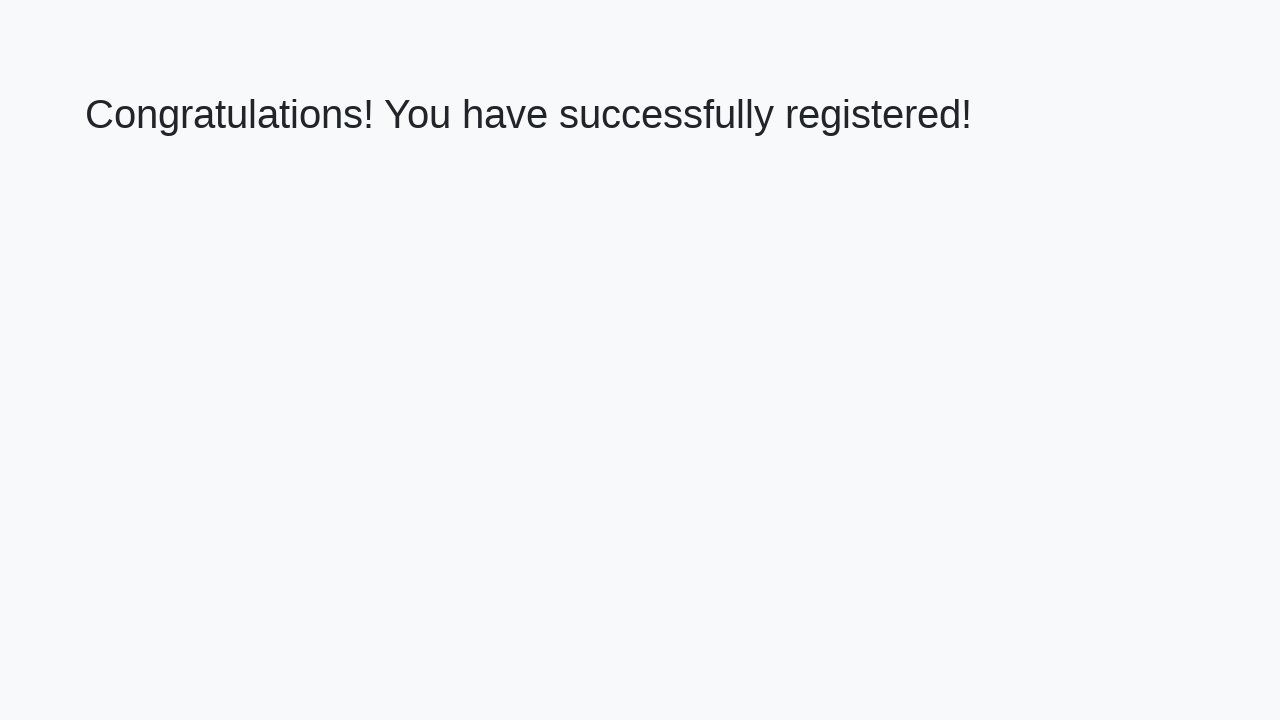

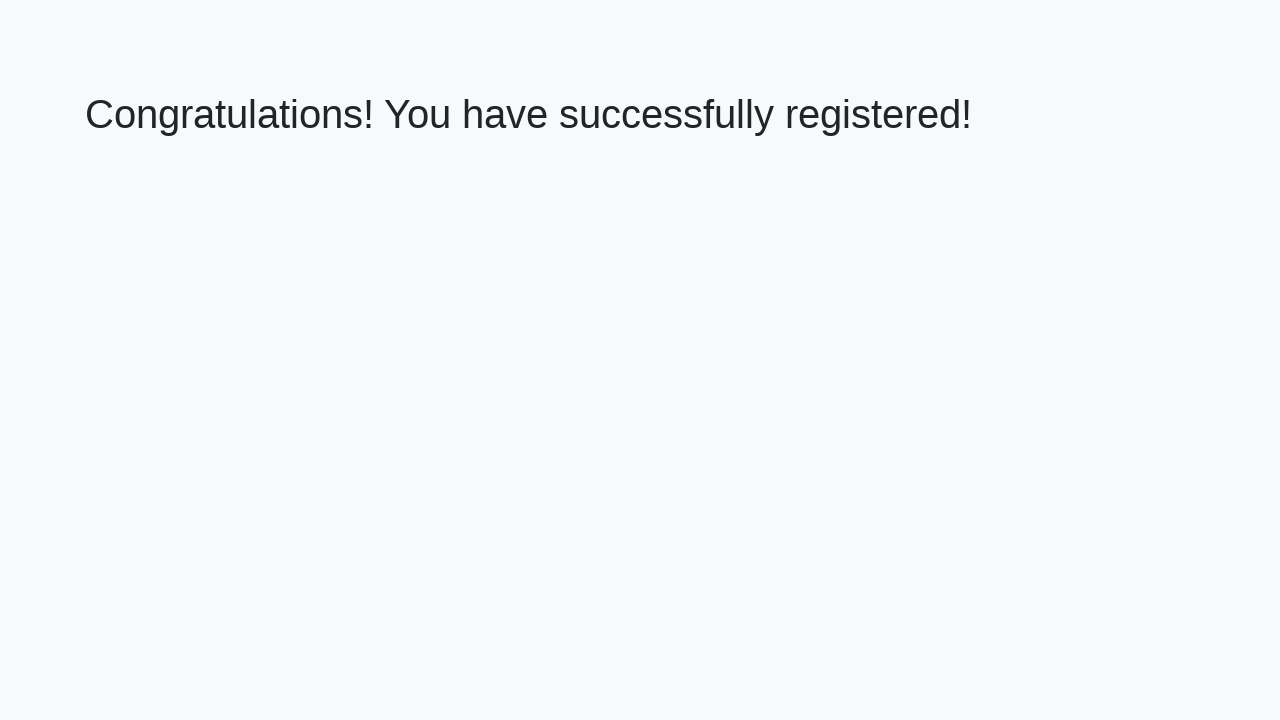